Tests navigating through filters and returning to display all items

Starting URL: https://demo.playwright.dev/todomvc

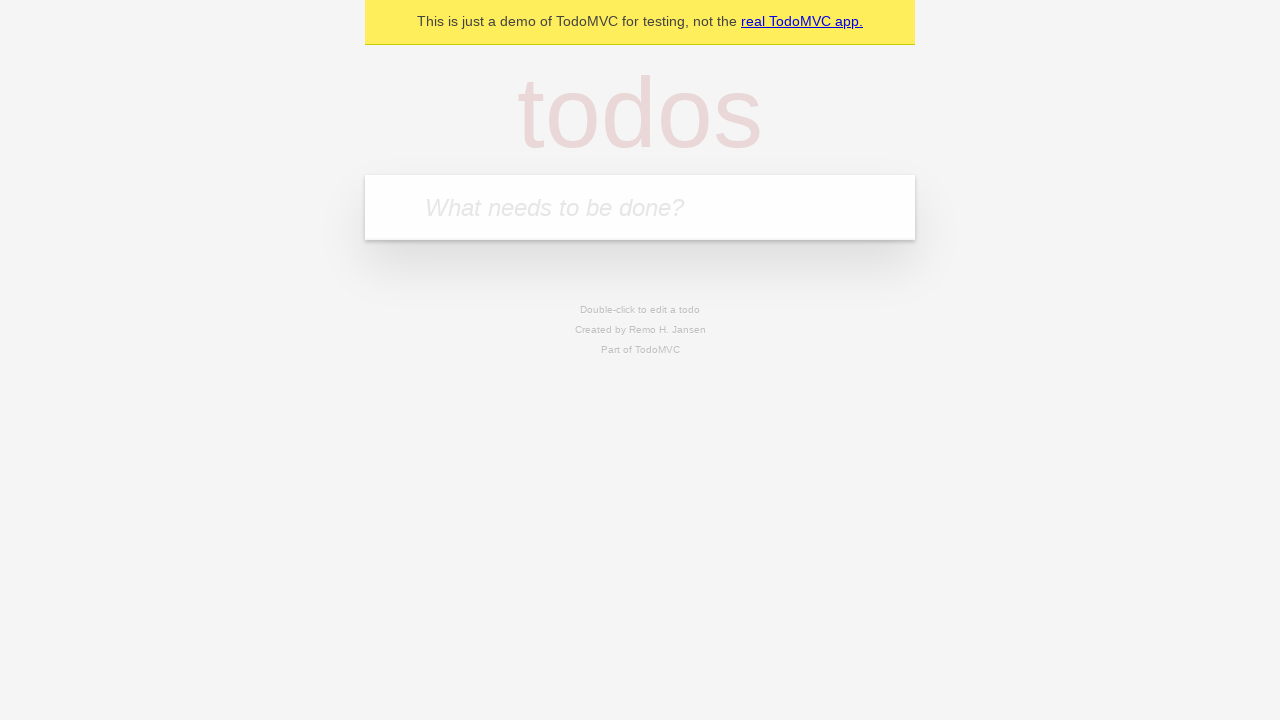

Filled todo input with 'buy some cheese' on internal:attr=[placeholder="What needs to be done?"i]
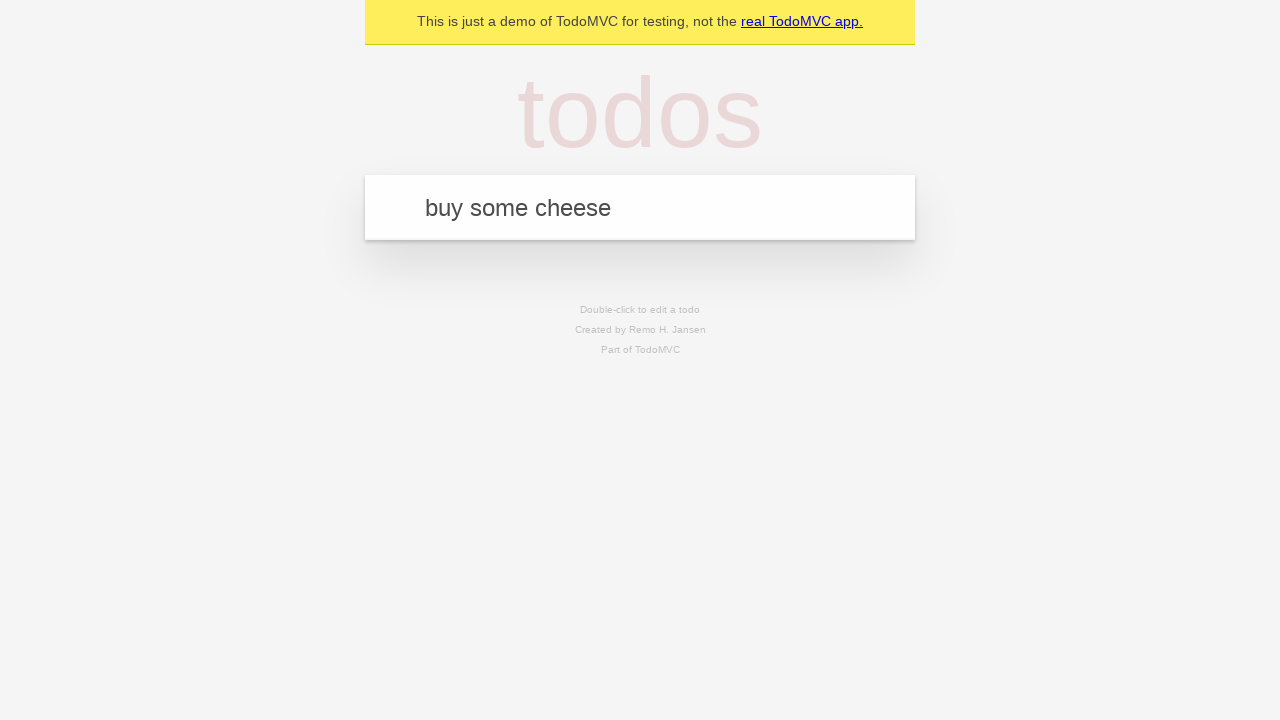

Pressed Enter to create todo 'buy some cheese' on internal:attr=[placeholder="What needs to be done?"i]
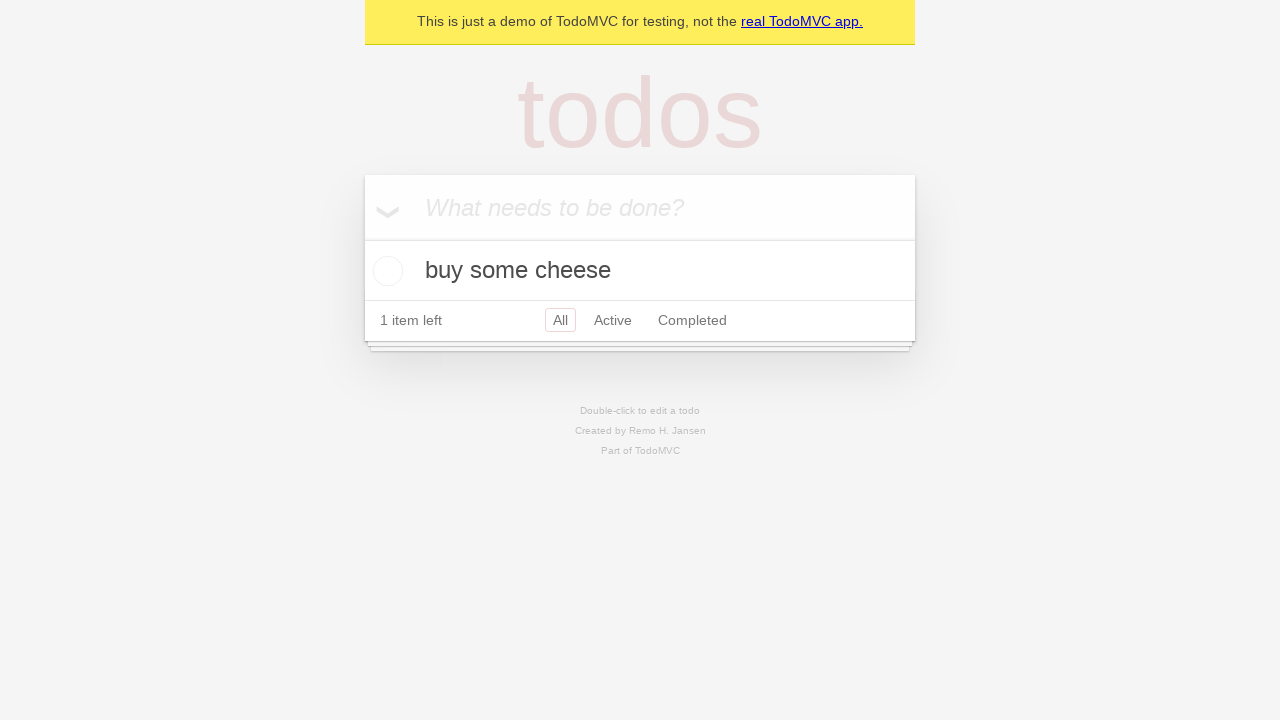

Filled todo input with 'feed the cat' on internal:attr=[placeholder="What needs to be done?"i]
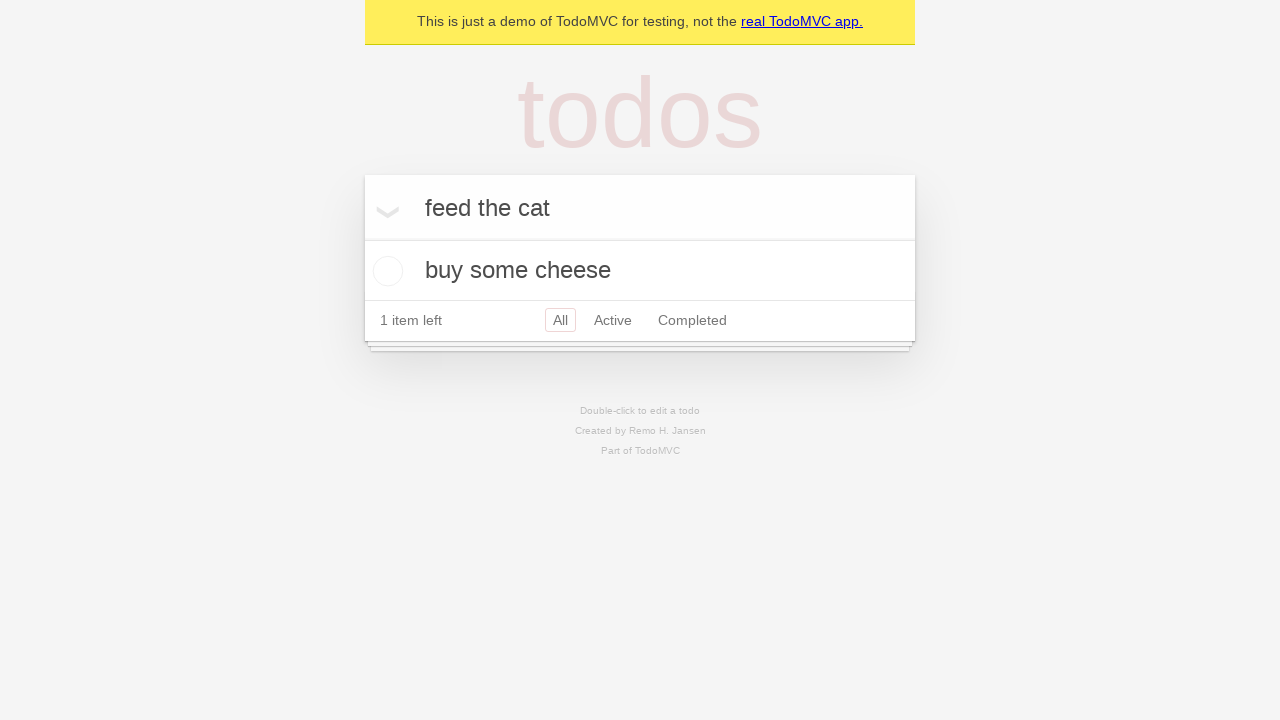

Pressed Enter to create todo 'feed the cat' on internal:attr=[placeholder="What needs to be done?"i]
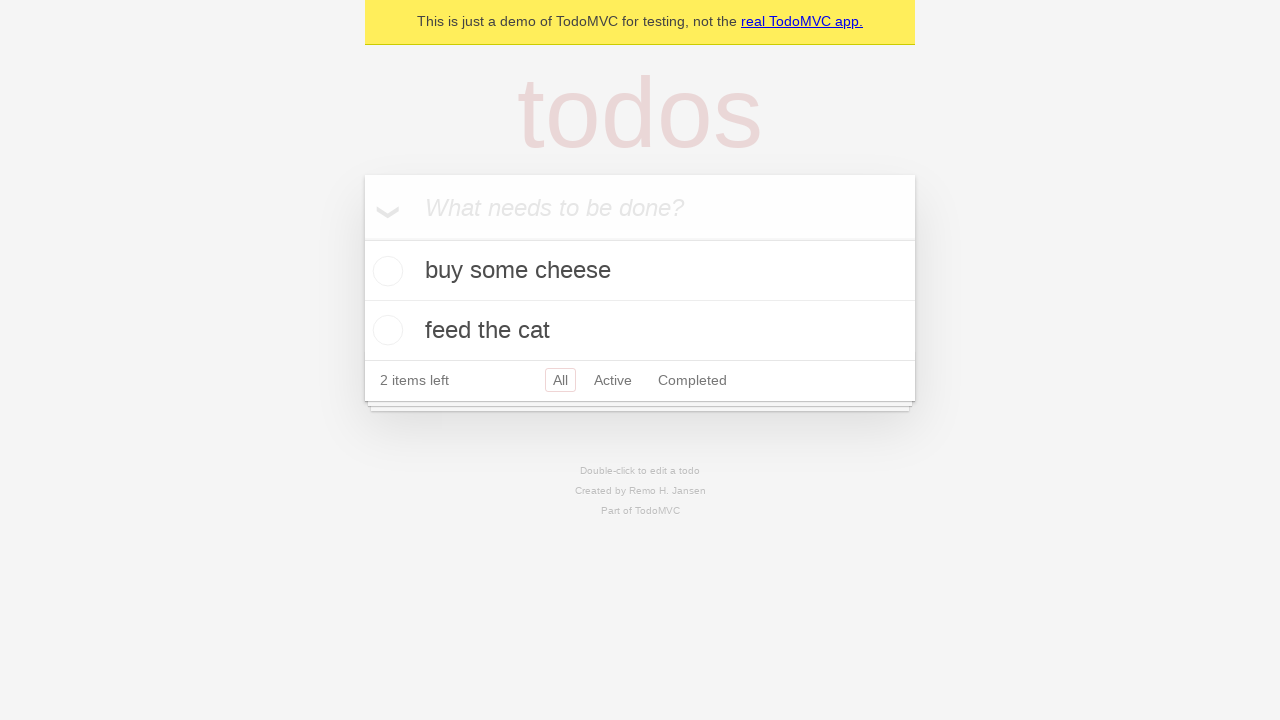

Filled todo input with 'book a doctors appointment' on internal:attr=[placeholder="What needs to be done?"i]
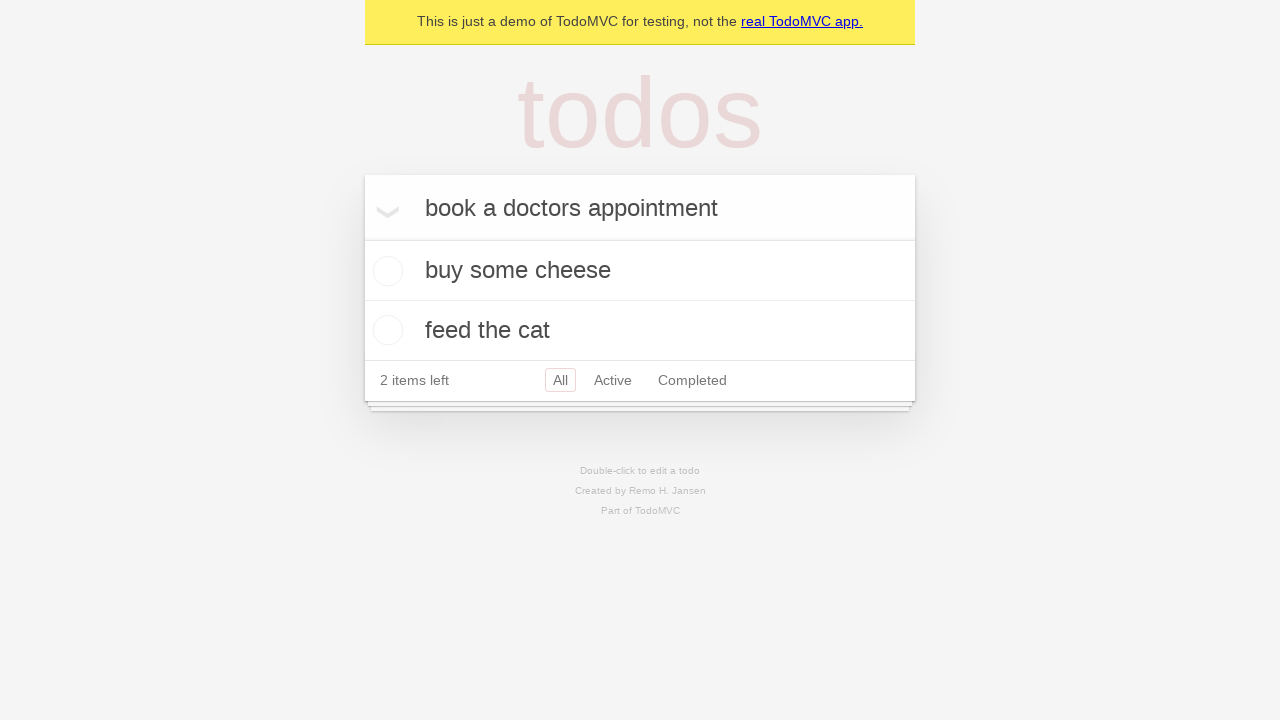

Pressed Enter to create todo 'book a doctors appointment' on internal:attr=[placeholder="What needs to be done?"i]
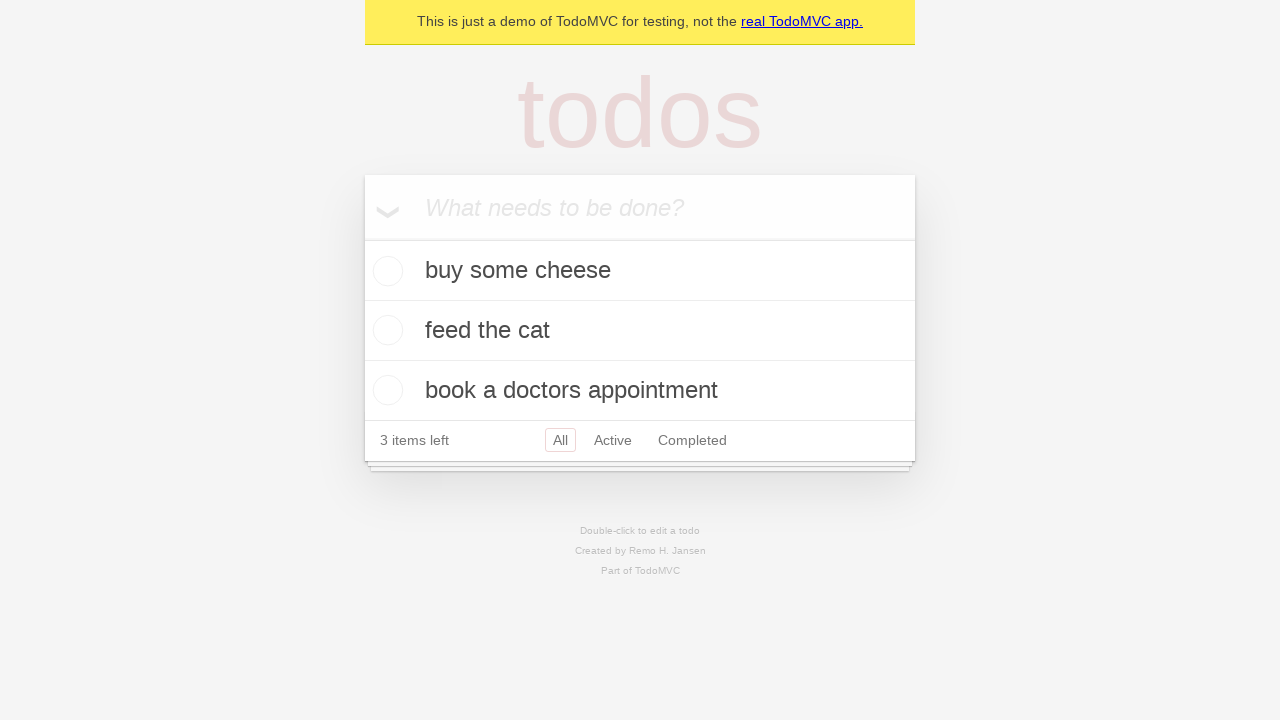

Checked the second todo item at (385, 330) on internal:testid=[data-testid="todo-item"s] >> nth=1 >> internal:role=checkbox
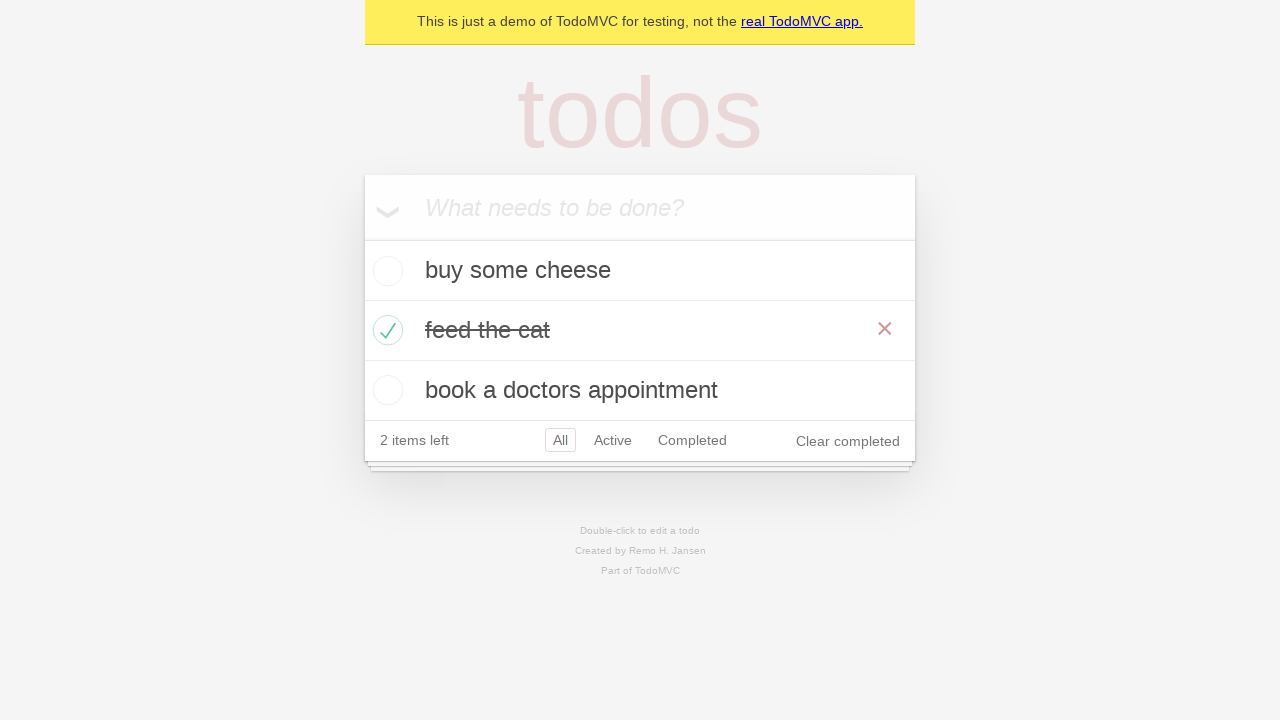

Clicked 'Active' filter at (613, 440) on internal:role=link[name="Active"i]
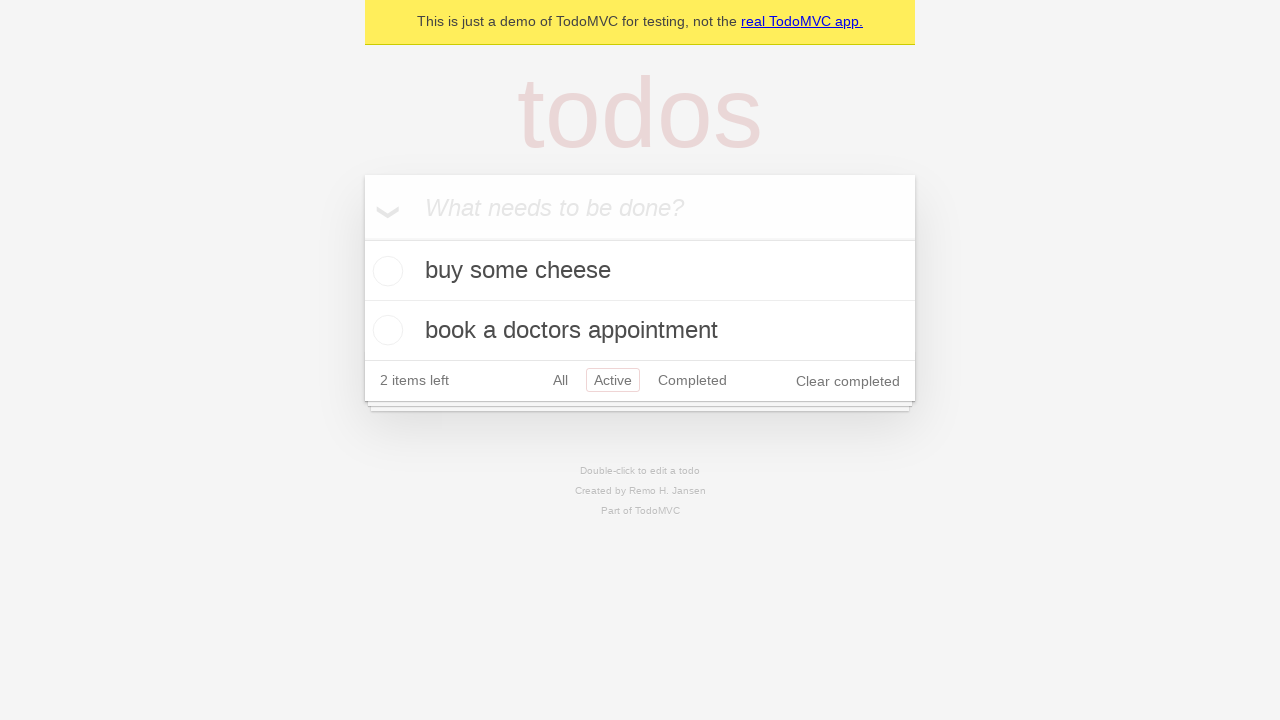

Clicked 'Completed' filter at (692, 380) on internal:role=link[name="Completed"i]
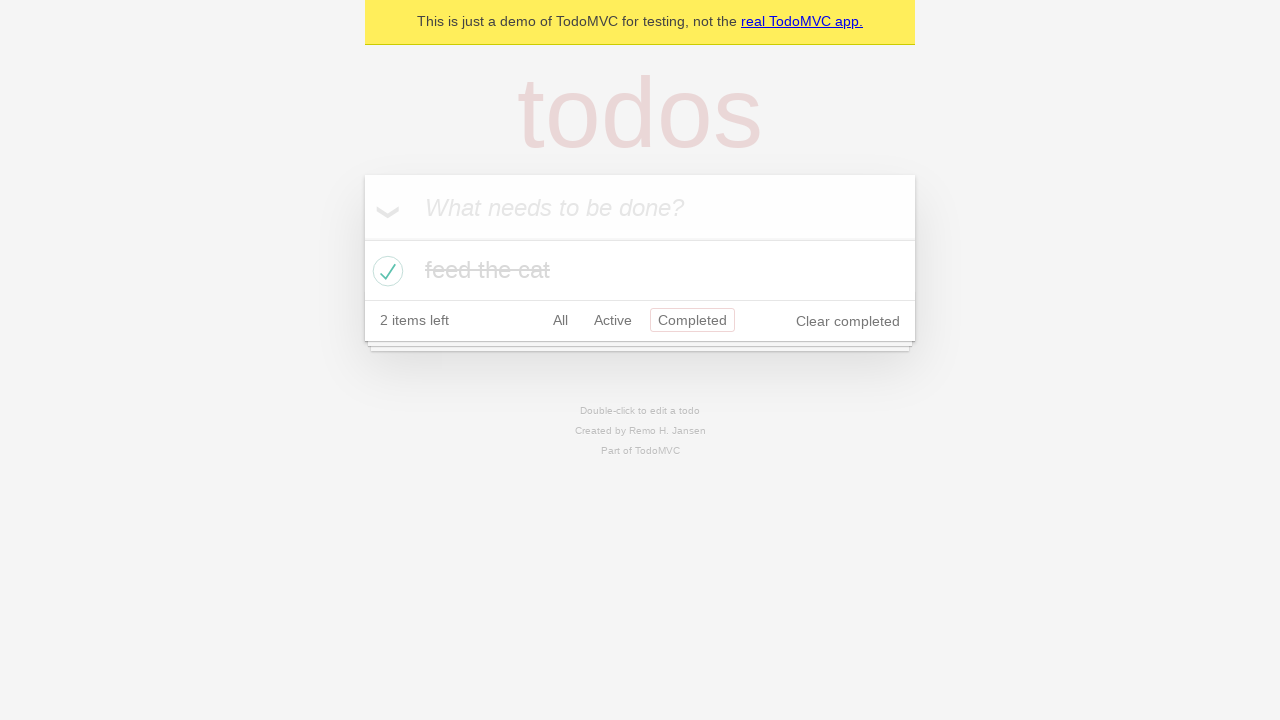

Clicked 'All' filter to display all items at (560, 320) on internal:role=link[name="All"i]
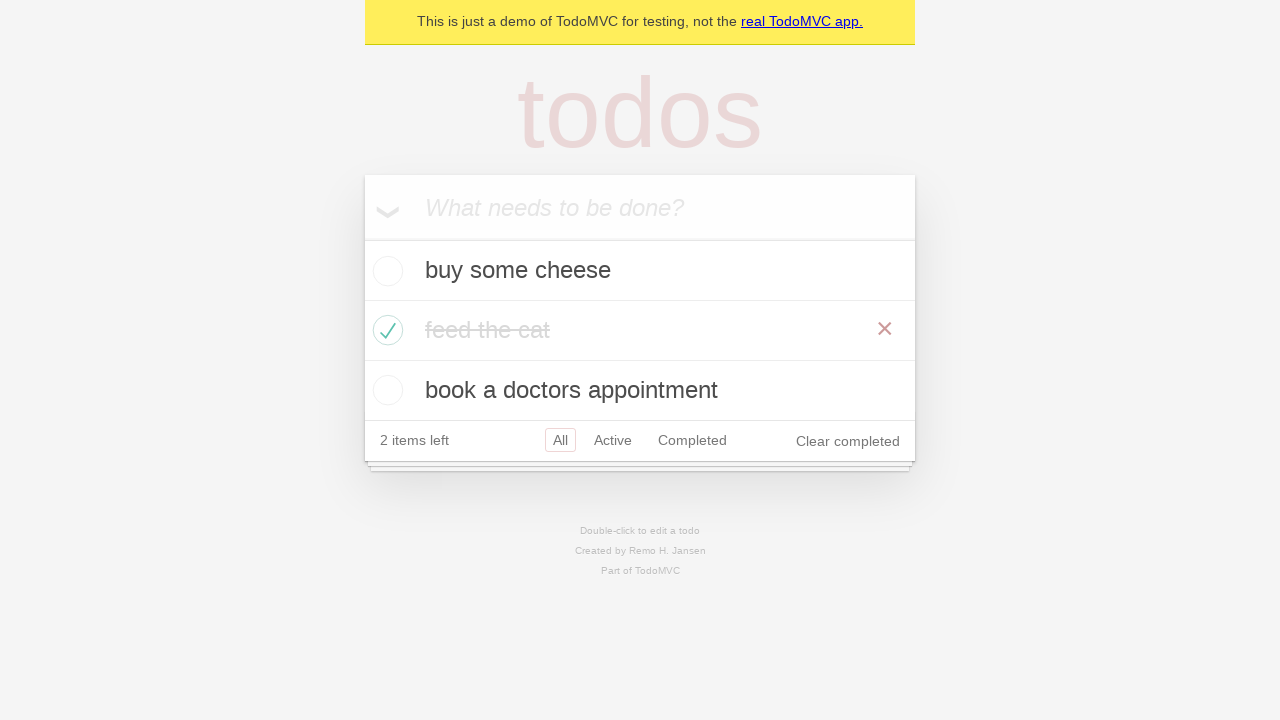

Verified all 3 todo items are displayed
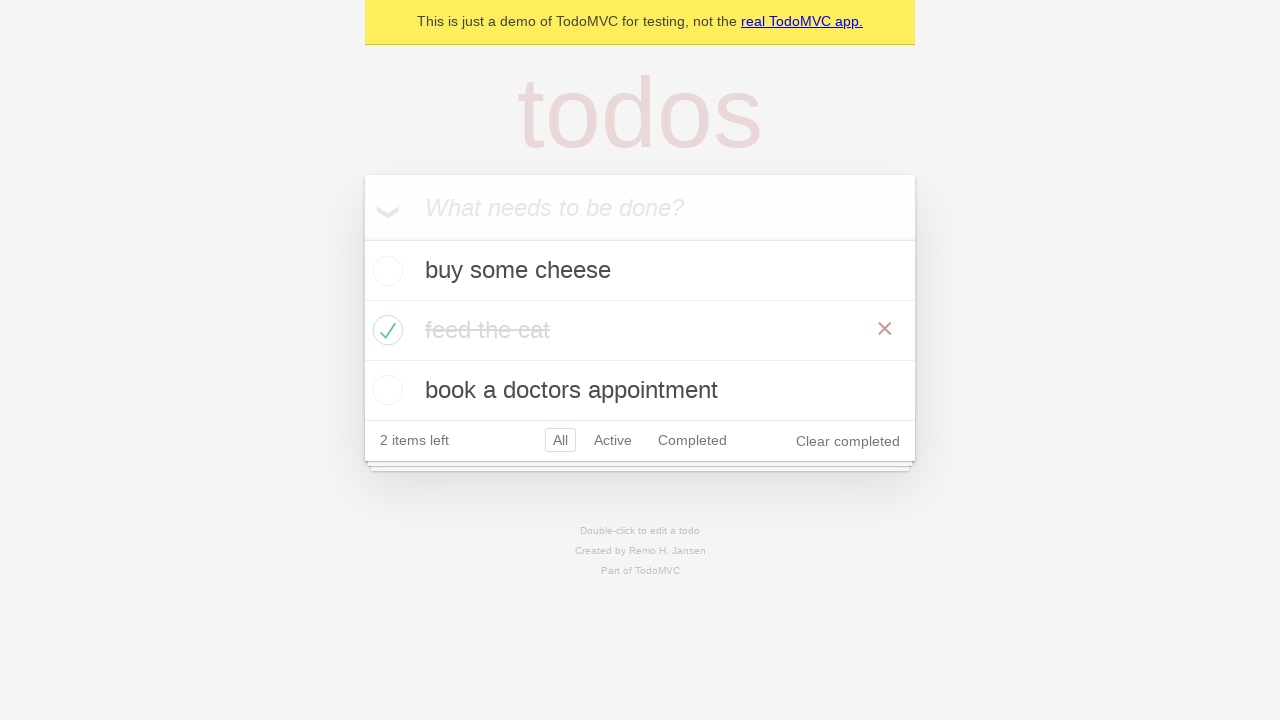

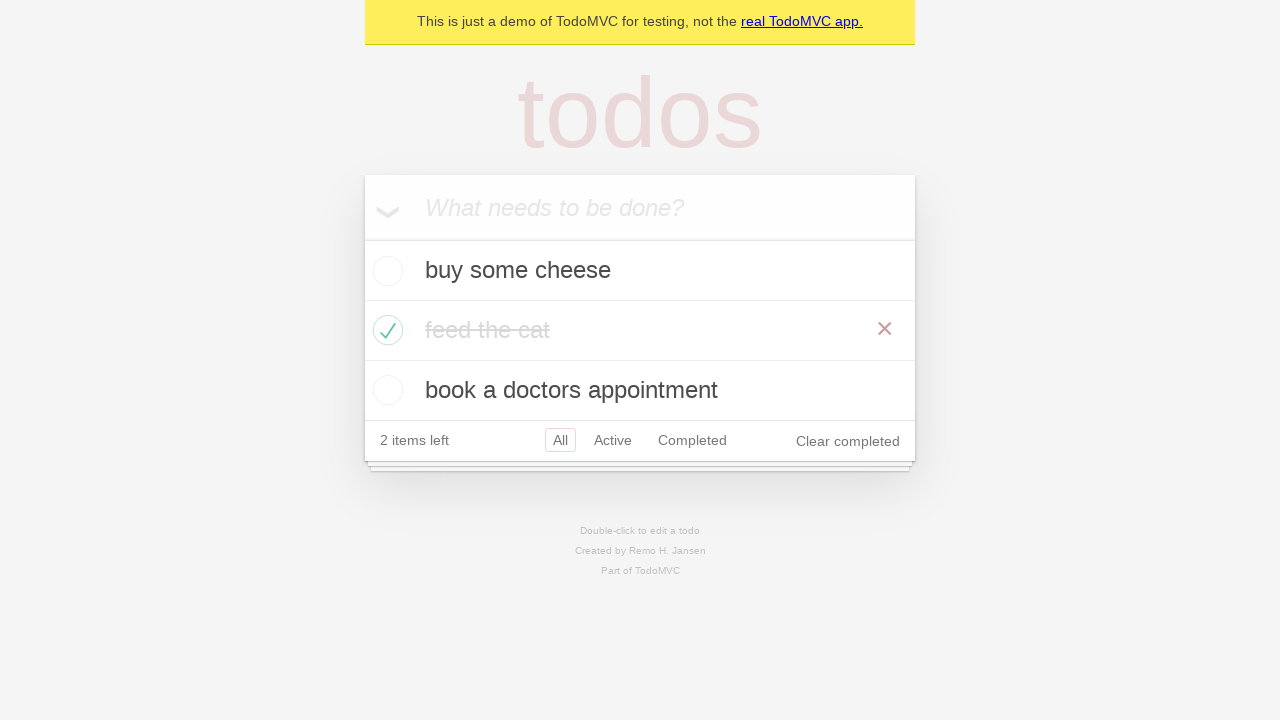